Searches for "python + selenium" on the Python.org website using the search field

Starting URL: https://www.python.org

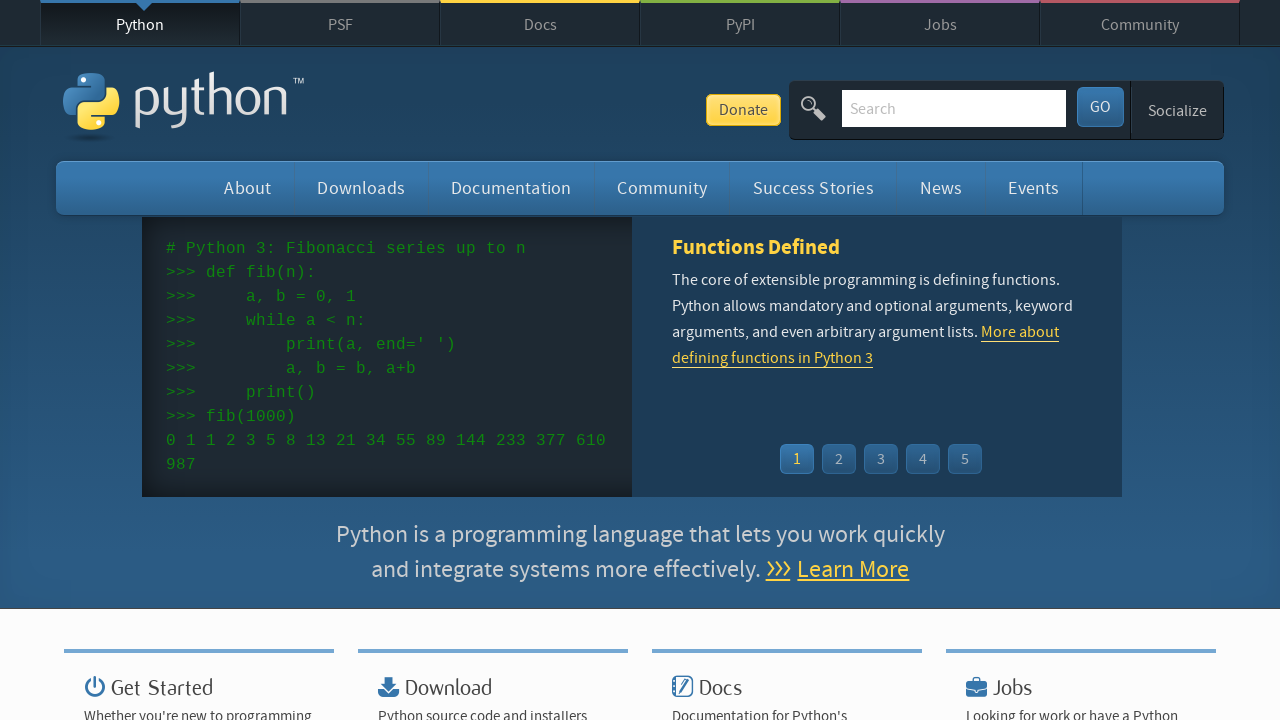

Filled search field with 'python + selenium' on #id-search-field
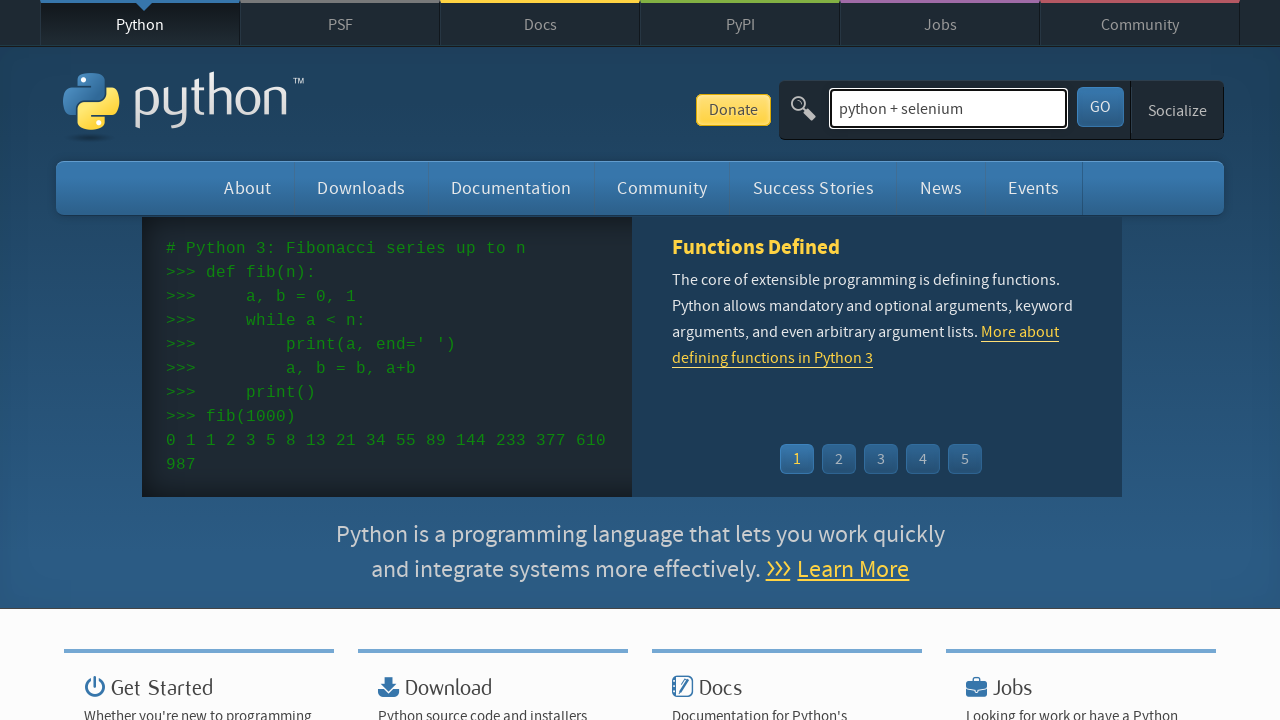

Pressed Enter to submit search query on #id-search-field
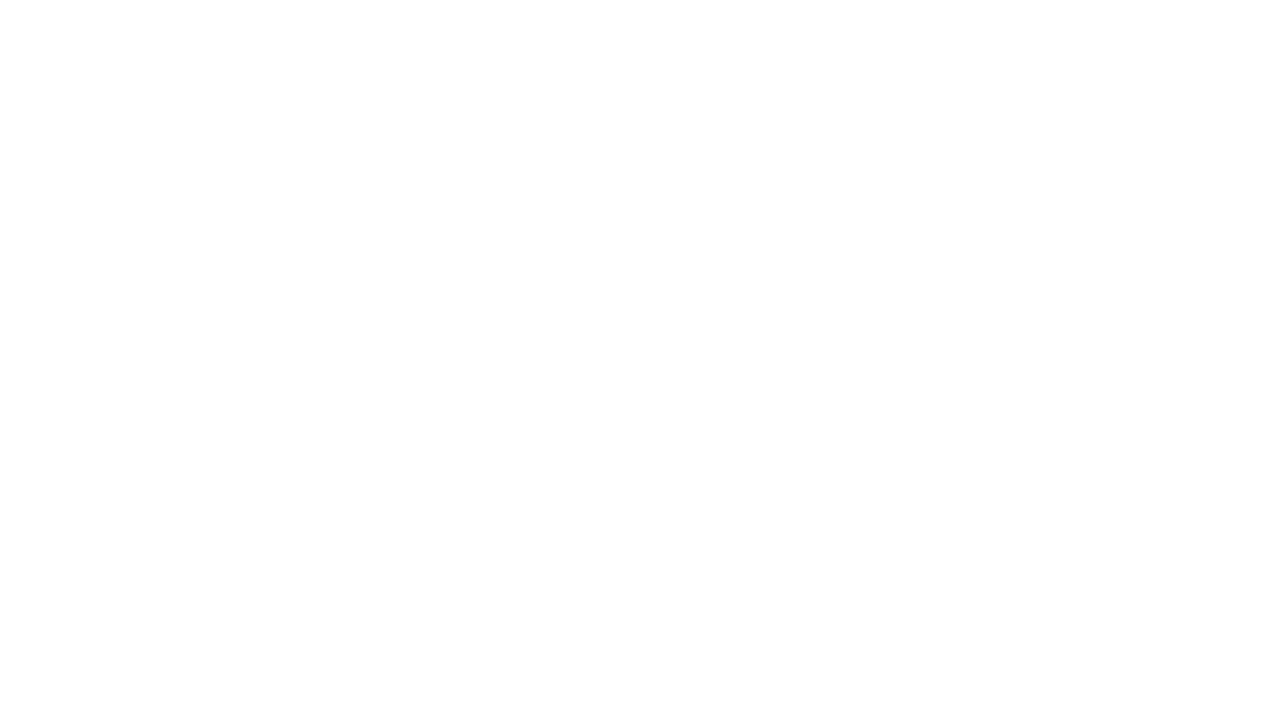

Search results page loaded successfully
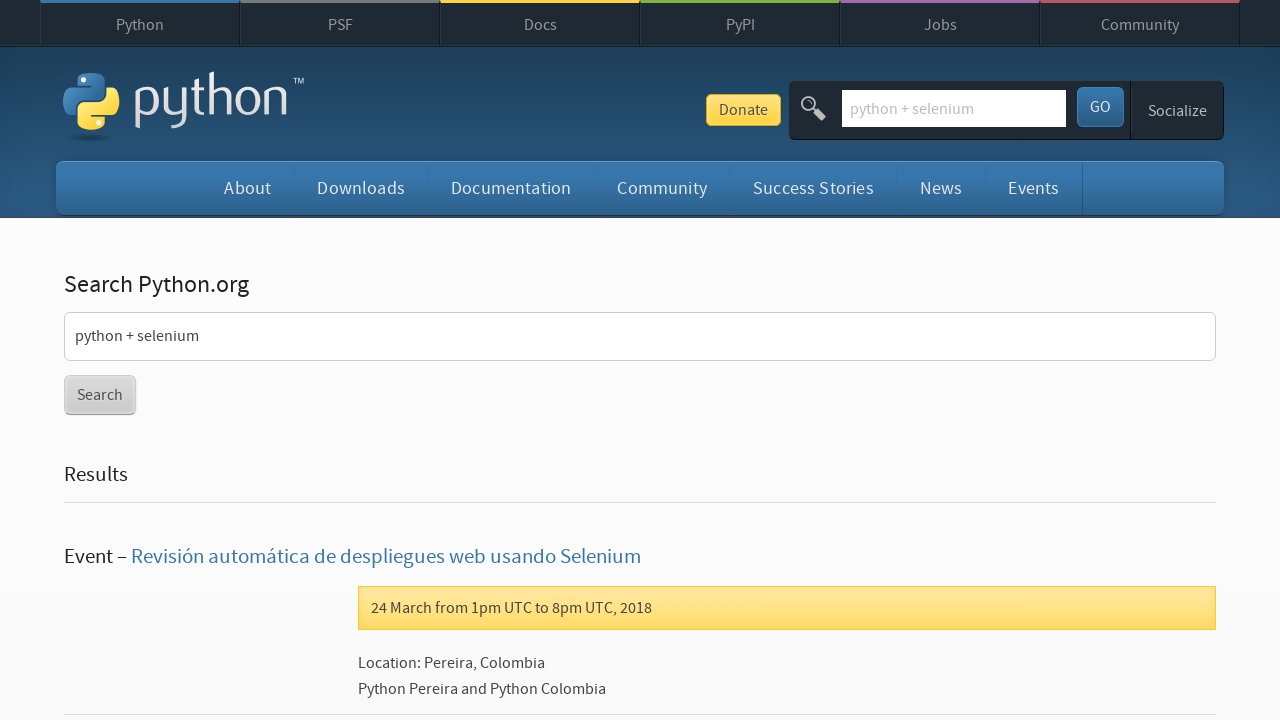

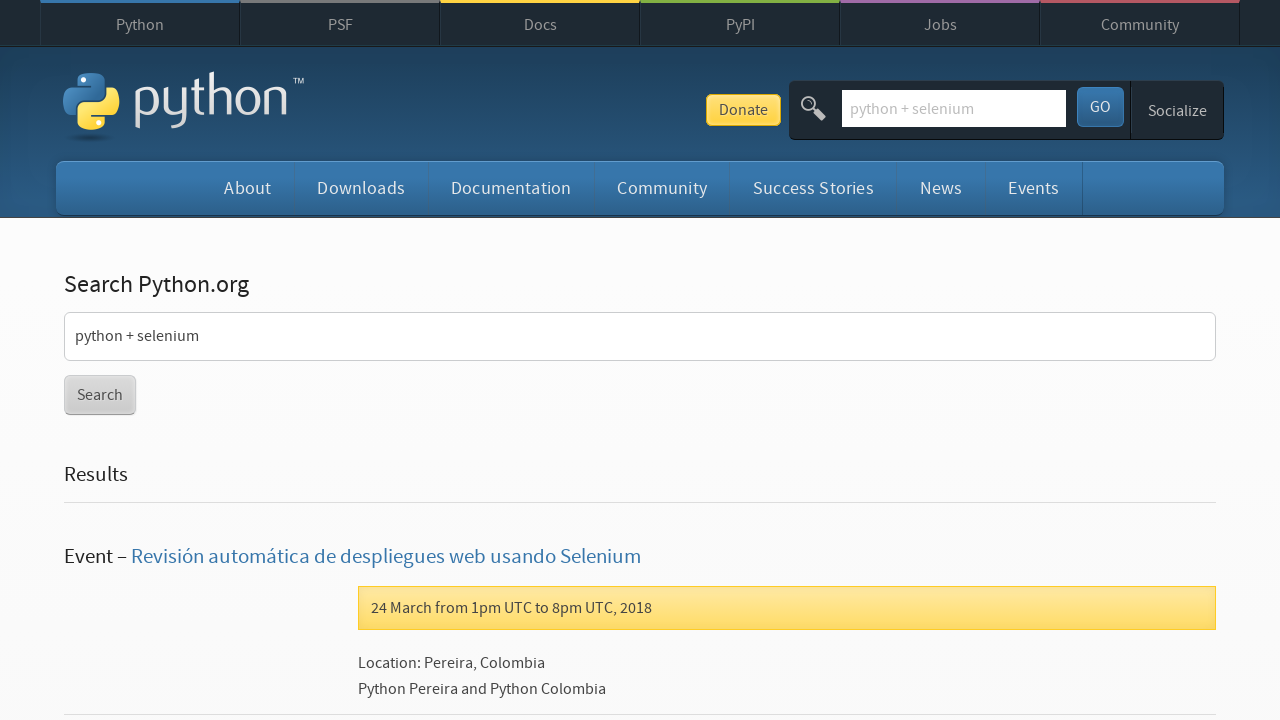